Tests simple alert handling by clicking an alert button, accepting the alert dialog, and verifying the alert type and message

Starting URL: https://testautomationpractice.blogspot.com/

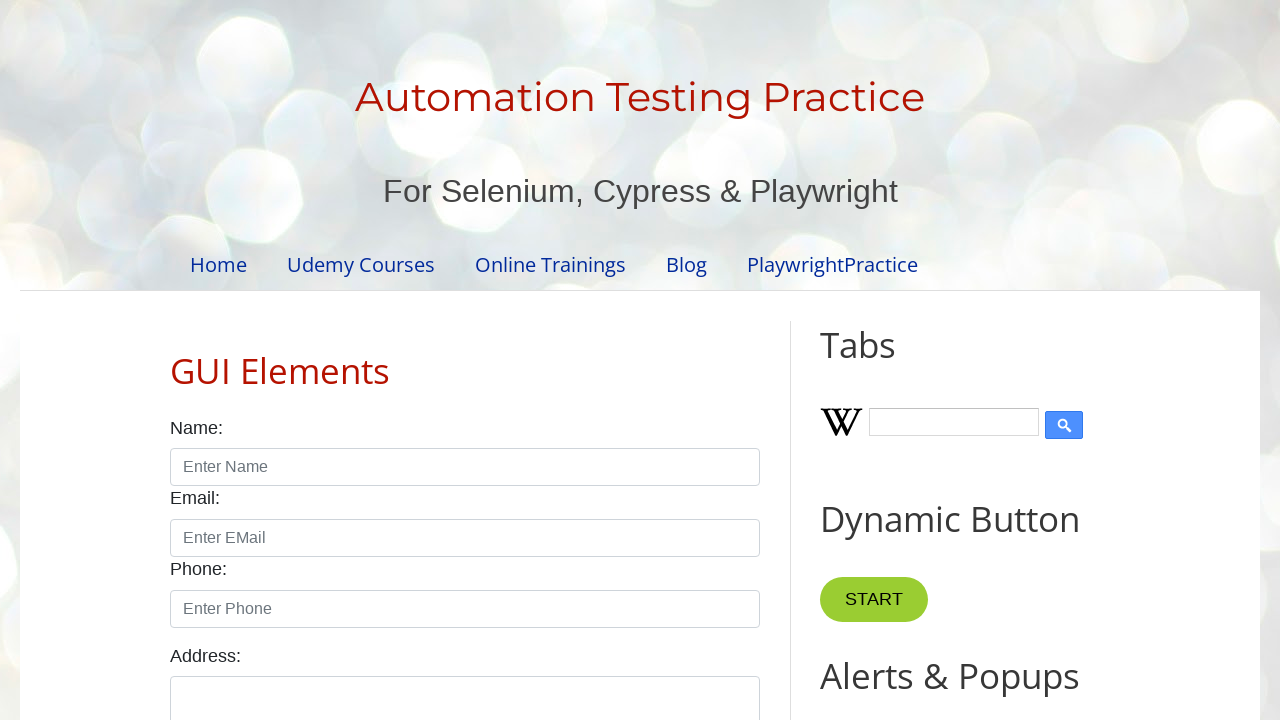

Set up dialog handler for simple alerts
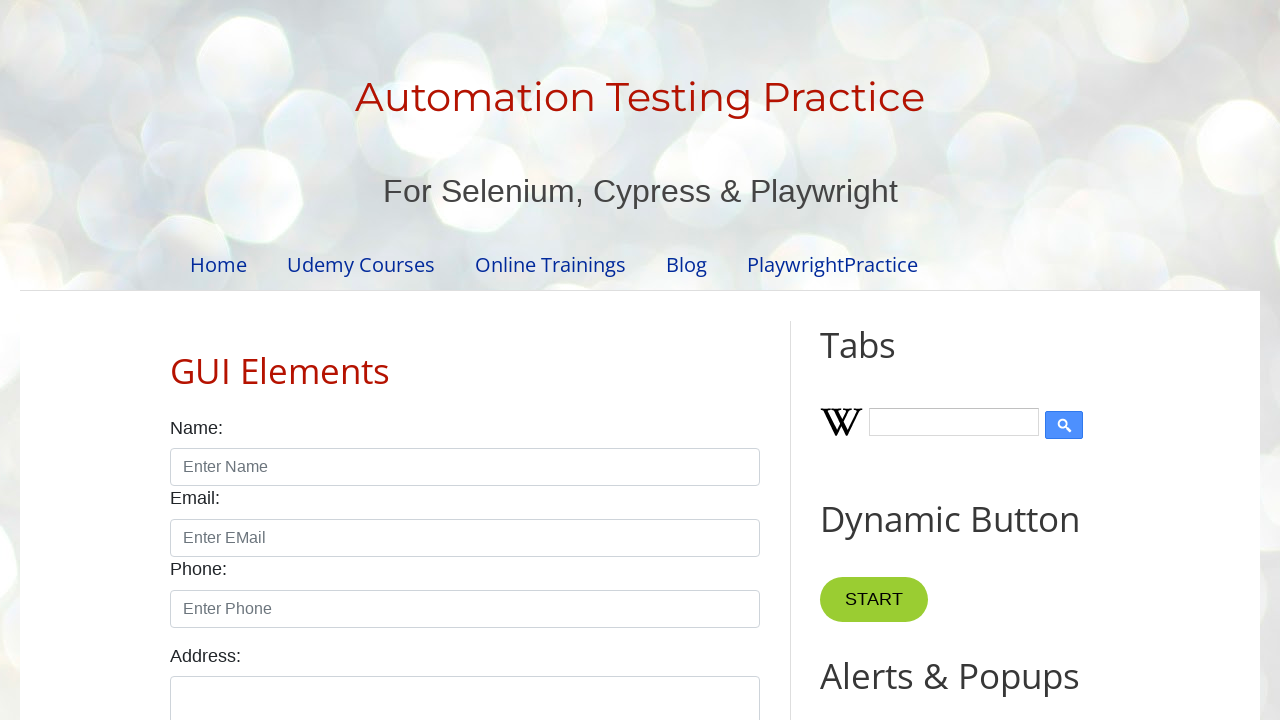

Clicked Simple Alert button to trigger alert dialog at (888, 361) on (//button[normalize-space()='Simple Alert'])[1]
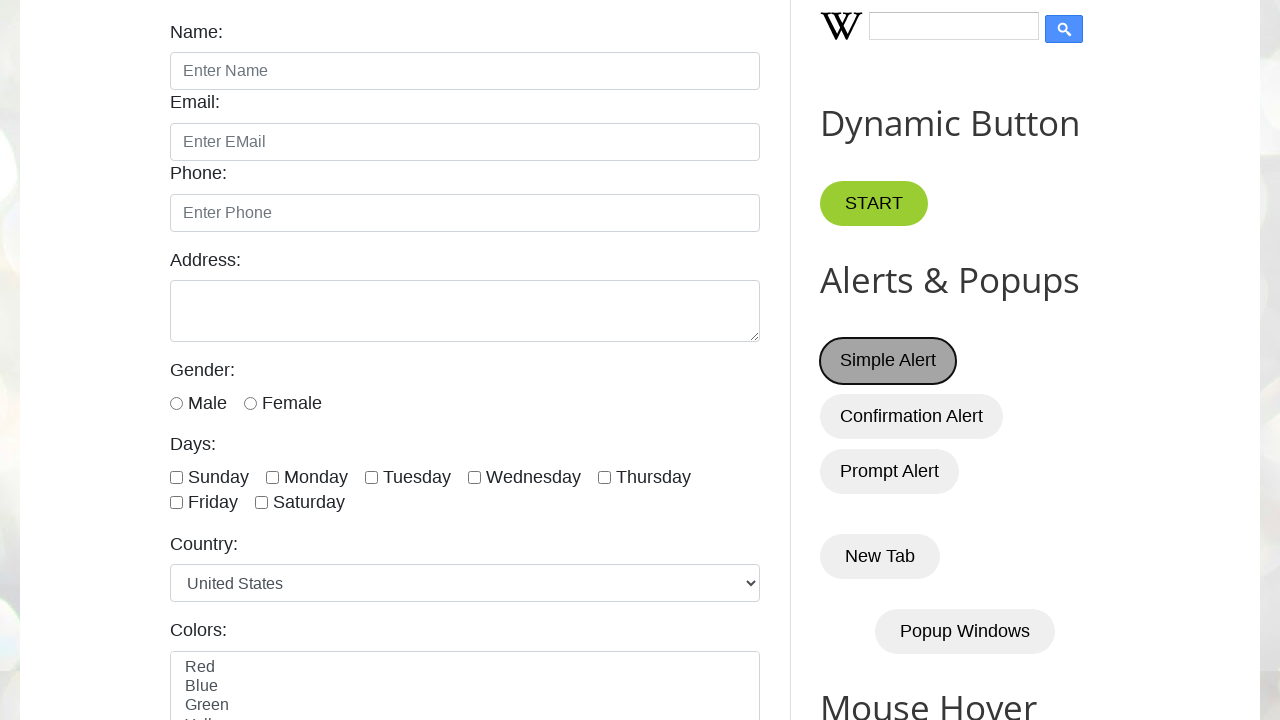

Waited 1000ms for alert processing to complete
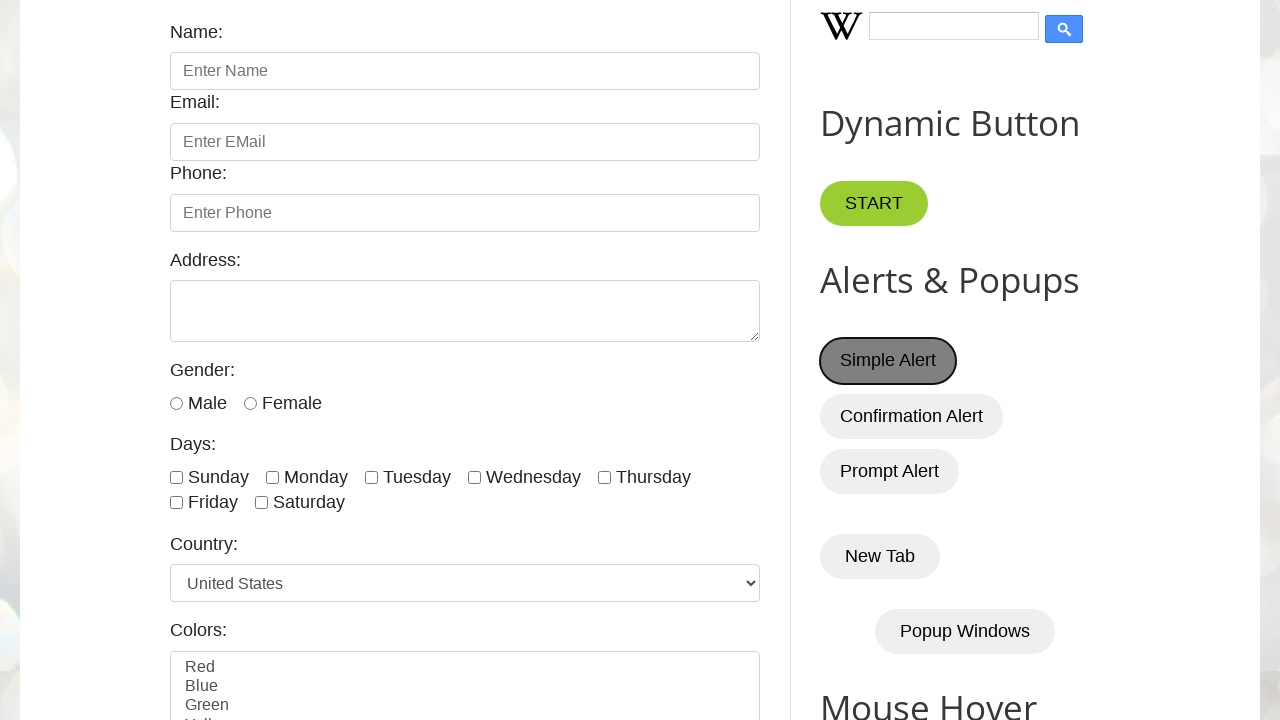

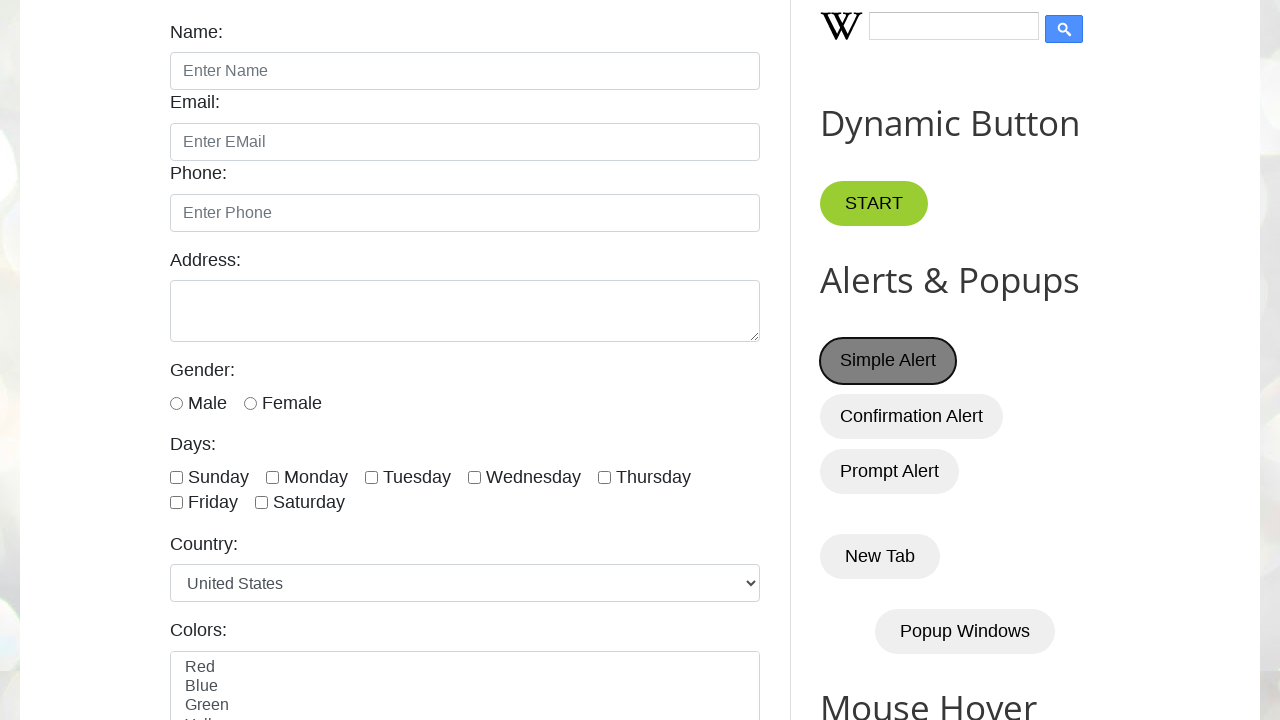